Navigates to University of Orleans website and verifies the page title contains 'Université' and that a search input field exists

Starting URL: http://www.univ-orleans.fr

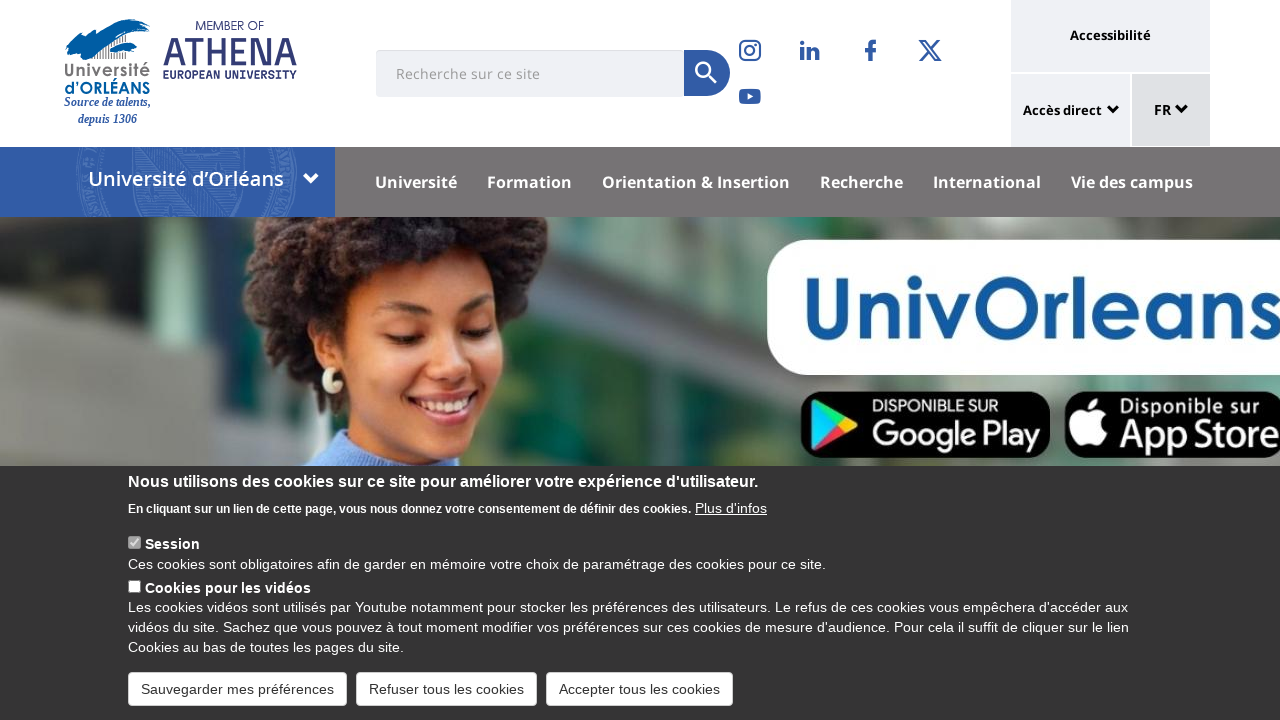

Navigated to University of Orleans website
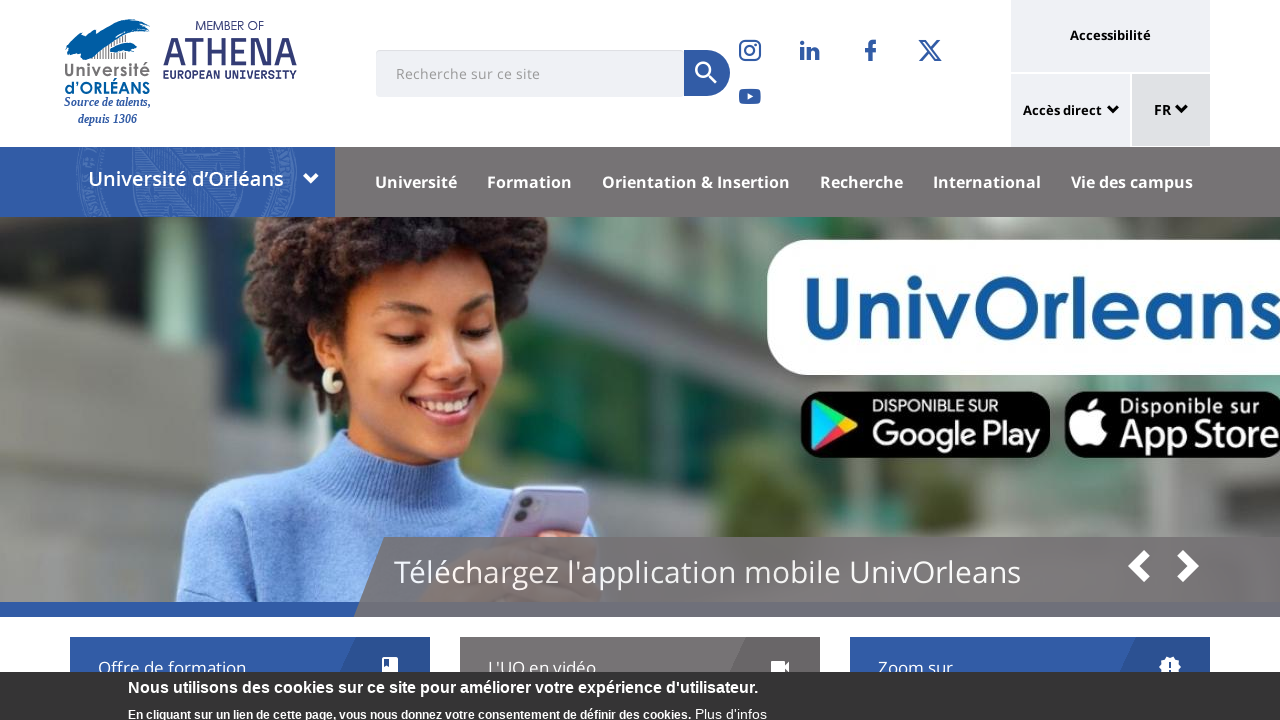

Verified page title contains 'Université'
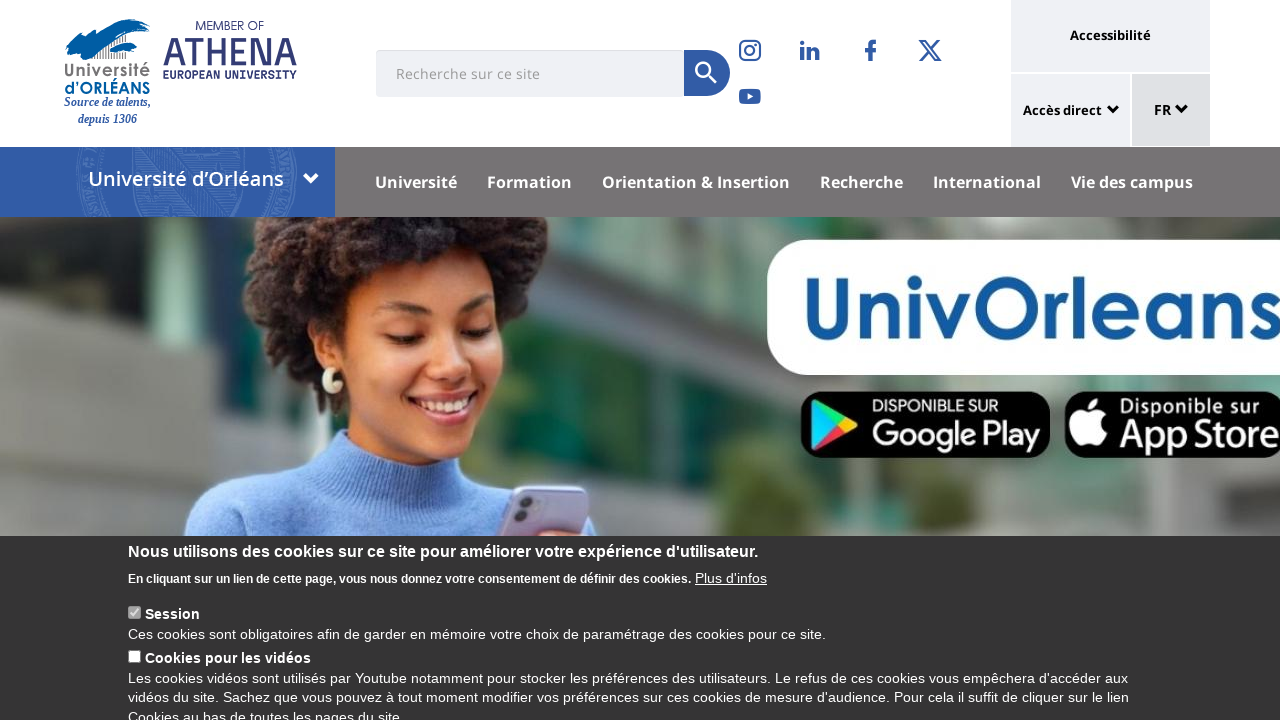

Verified search input field exists on the page
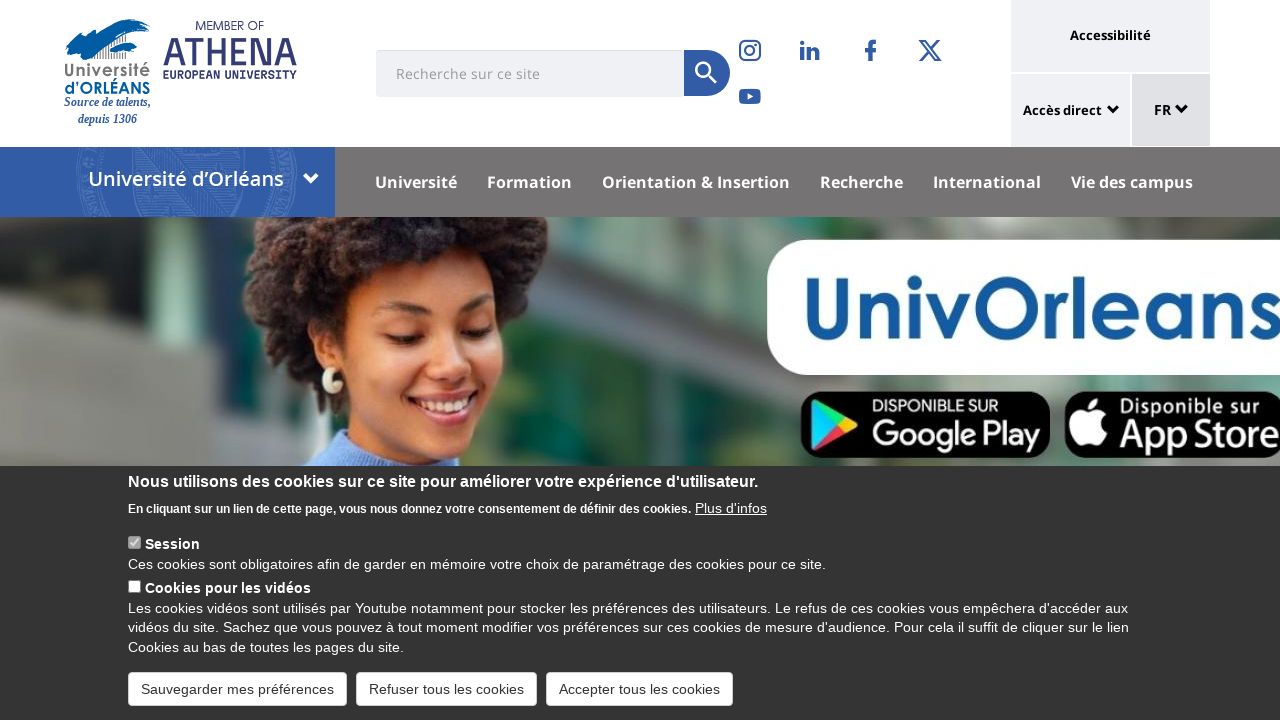

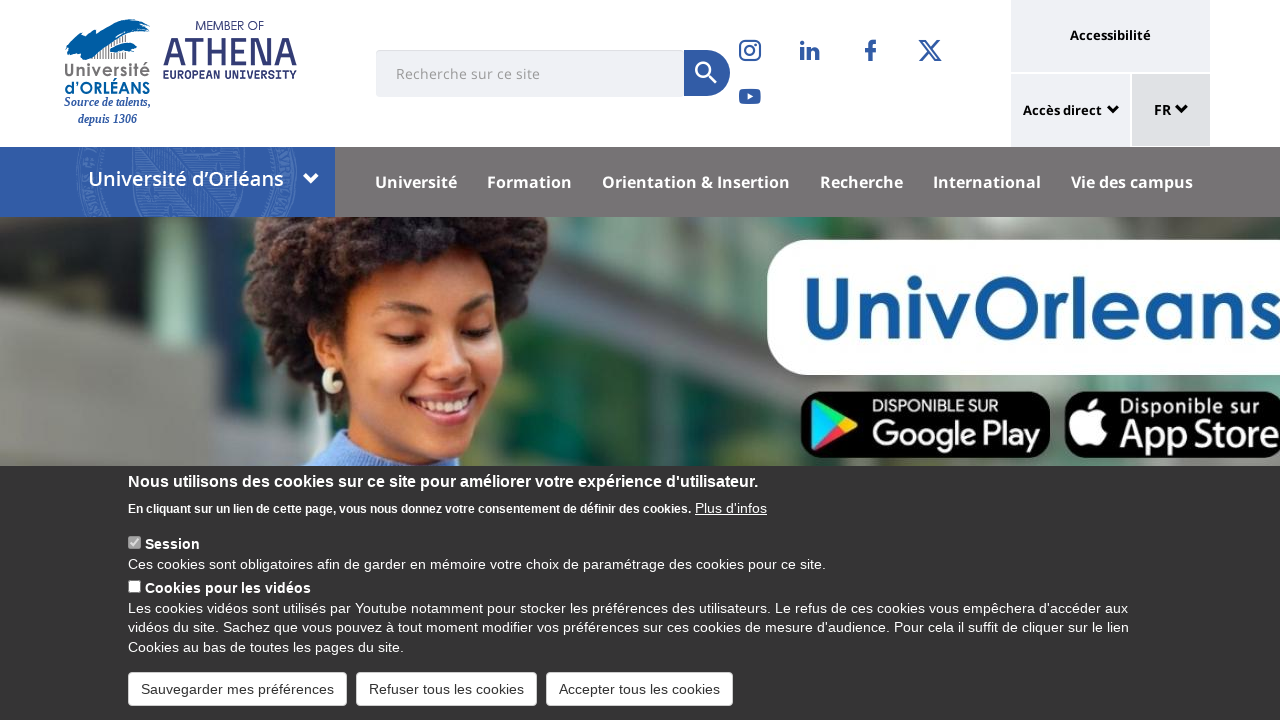